Navigates to Flipkart website and takes a screenshot of the homepage

Starting URL: https://www.flipkart.com/

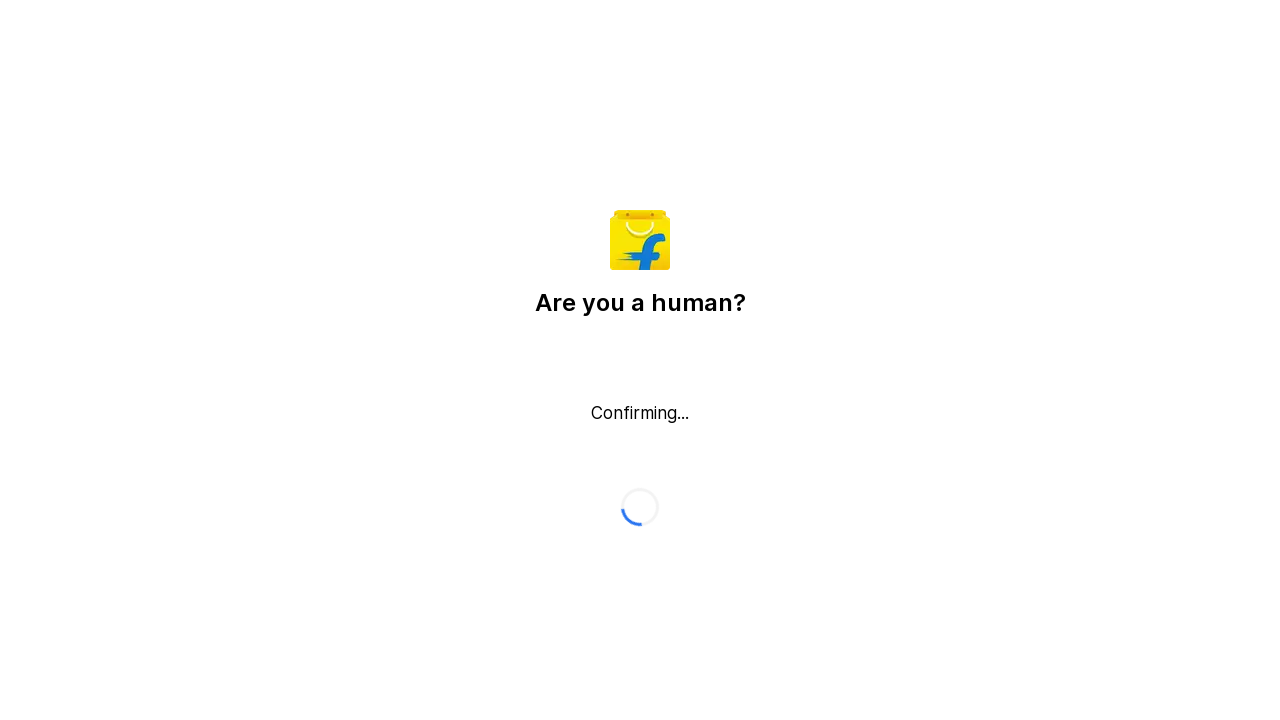

Waited for Flipkart homepage to fully load (networkidle)
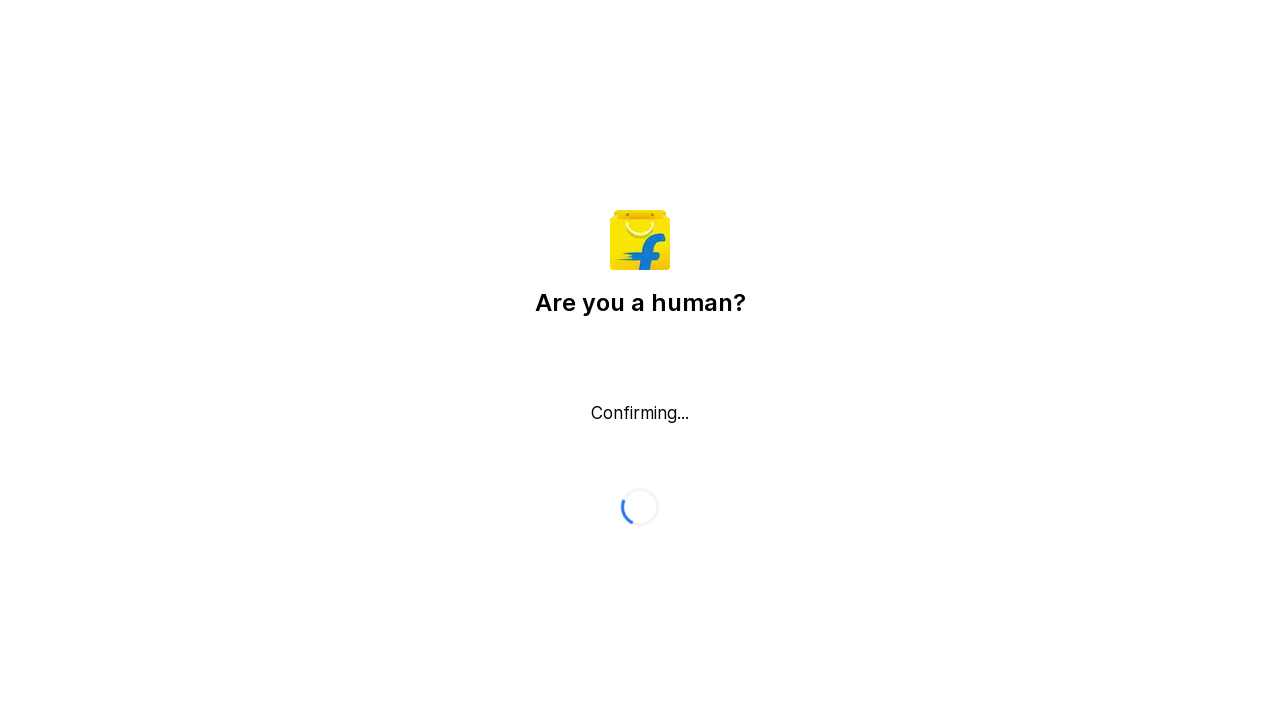

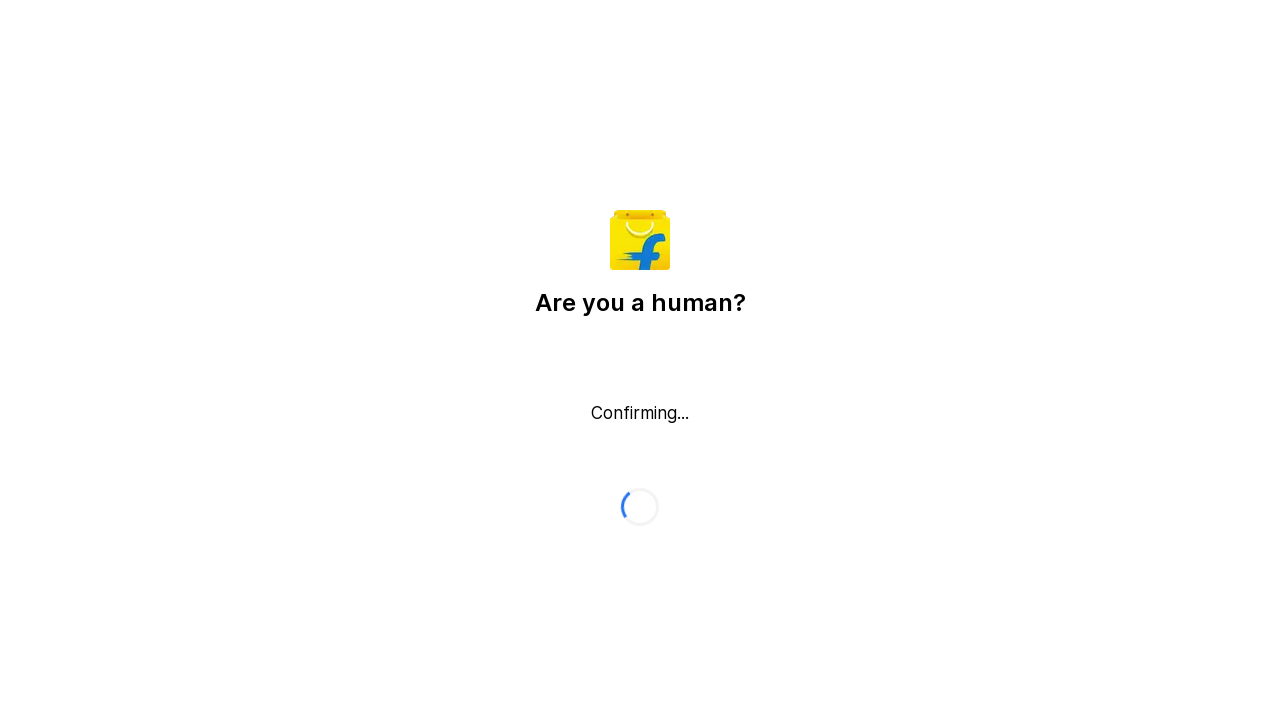